Tests drag and drop functionality by dragging an element by a specified offset (160px right, 70px down) to drop it on a target area within an iframe on the jQuery UI demo page.

Starting URL: https://jqueryui.com/droppable/

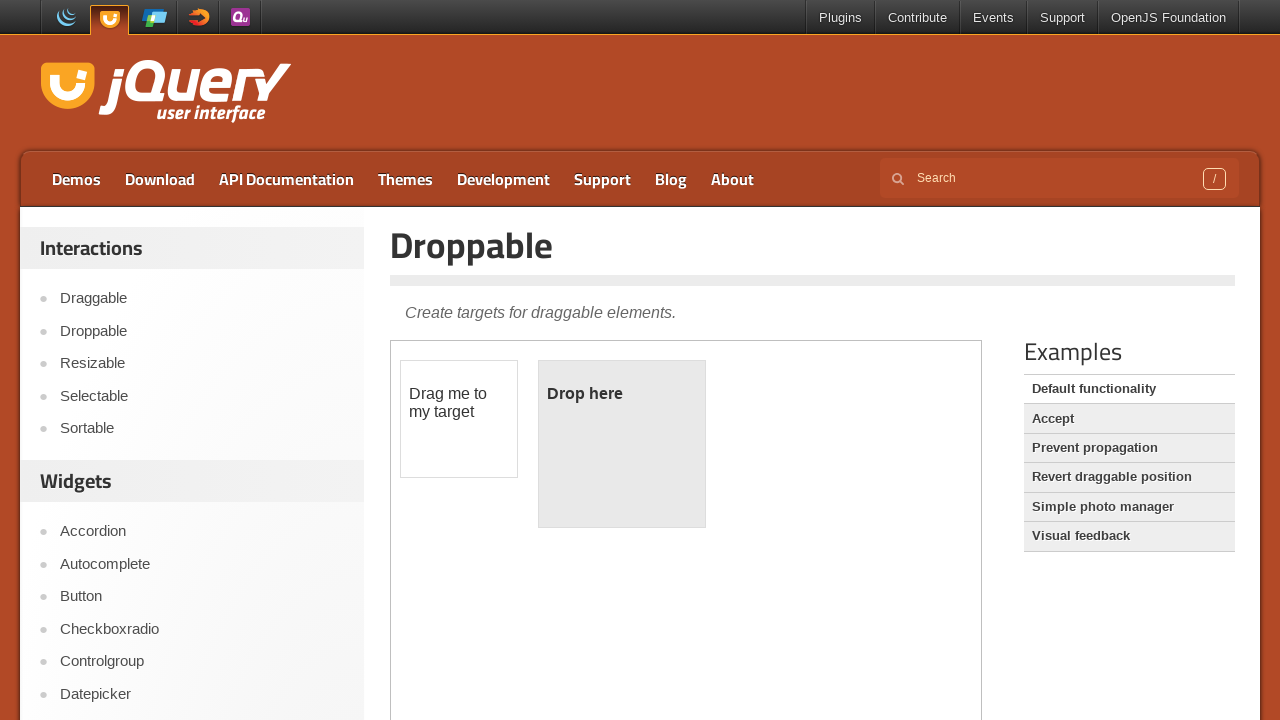

Located the iframe containing the drag and drop demo
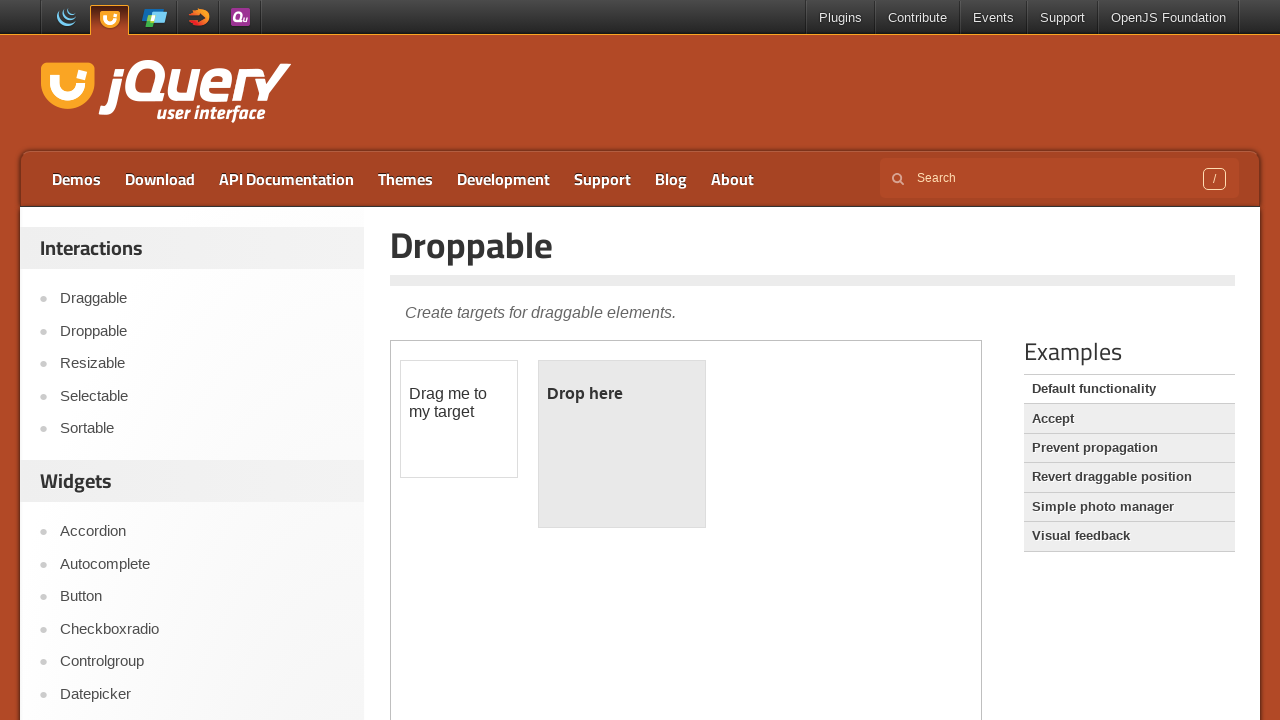

Located the draggable element 'Drag me to my target'
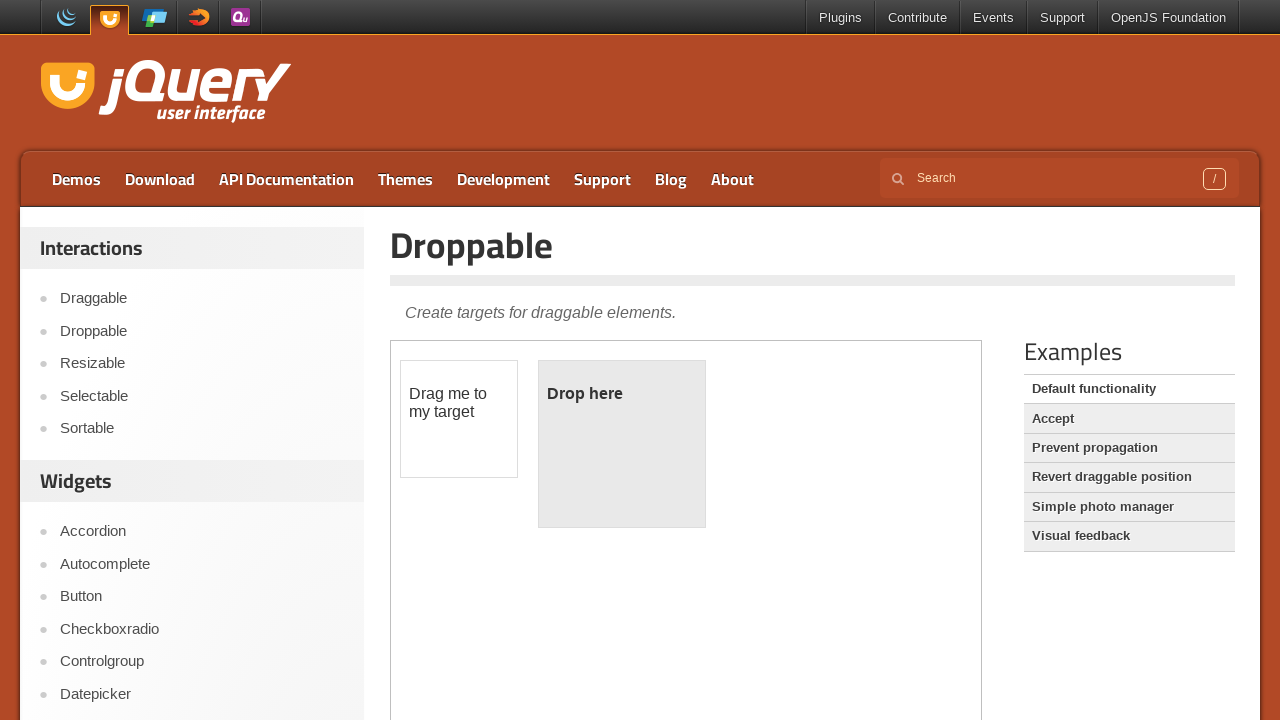

Dragged element 160px right and 70px down to the target drop area at (622, 444)
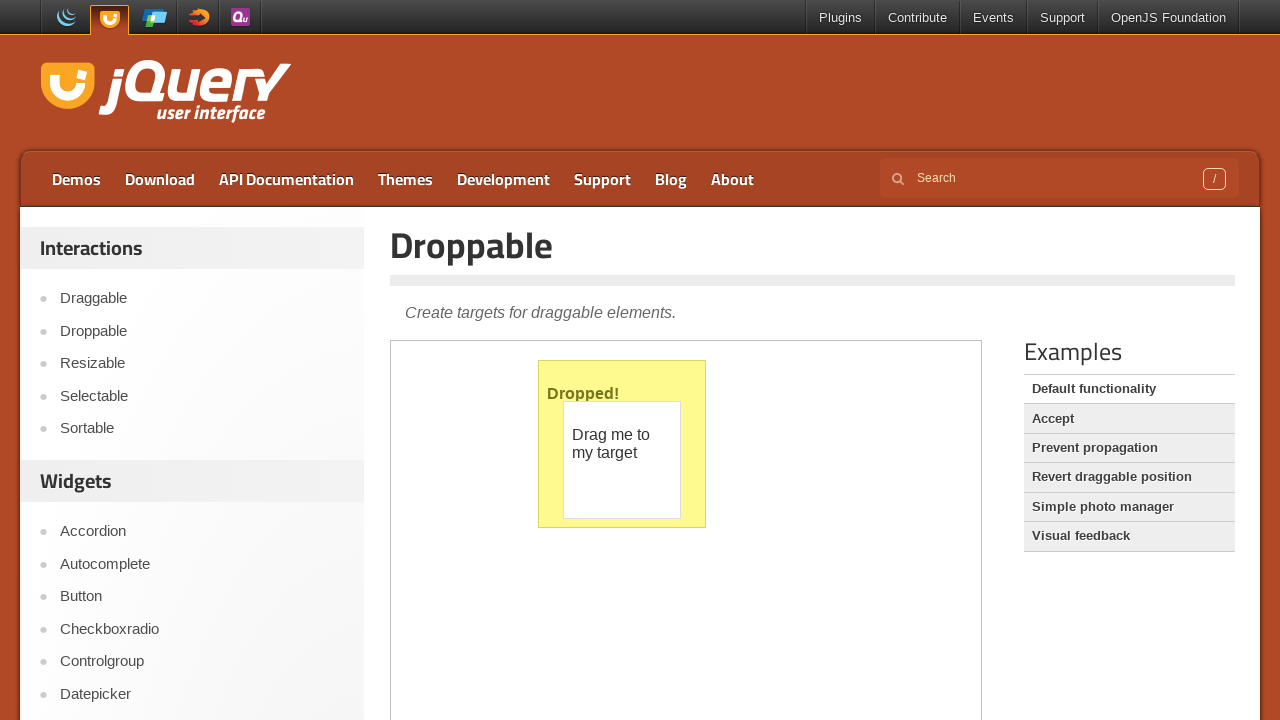

Waited 2 seconds to observe the drag and drop result
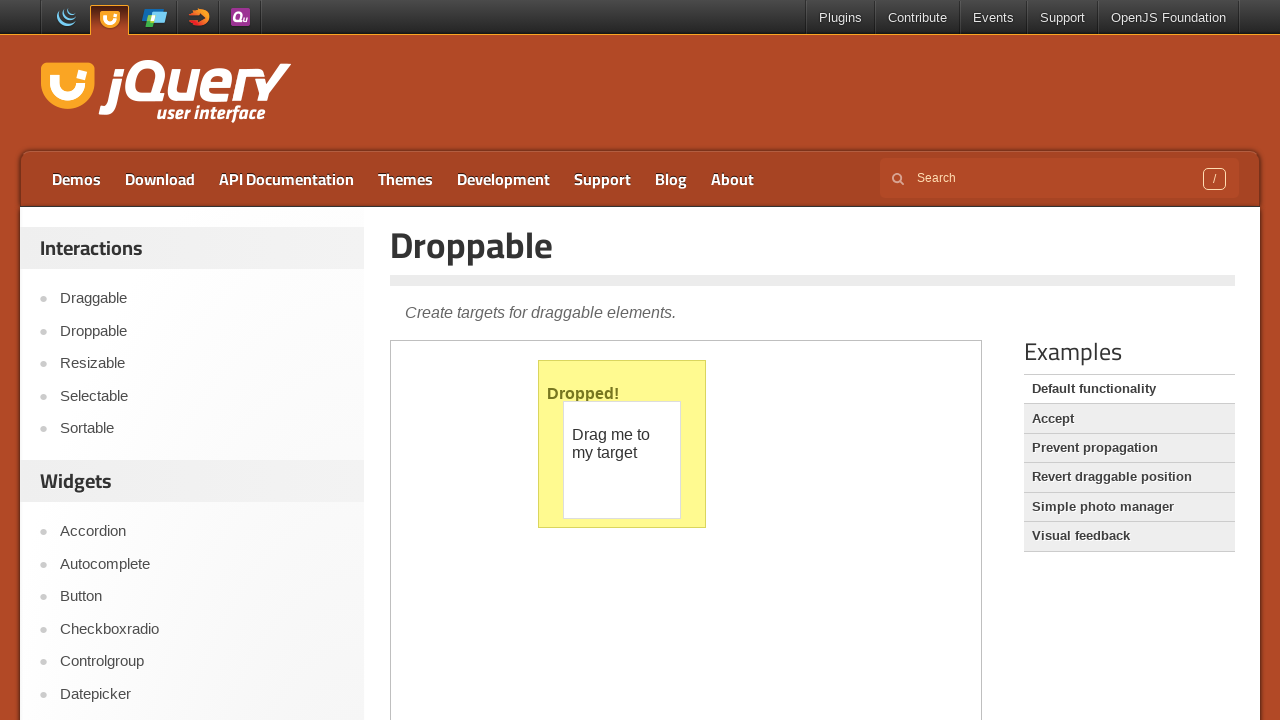

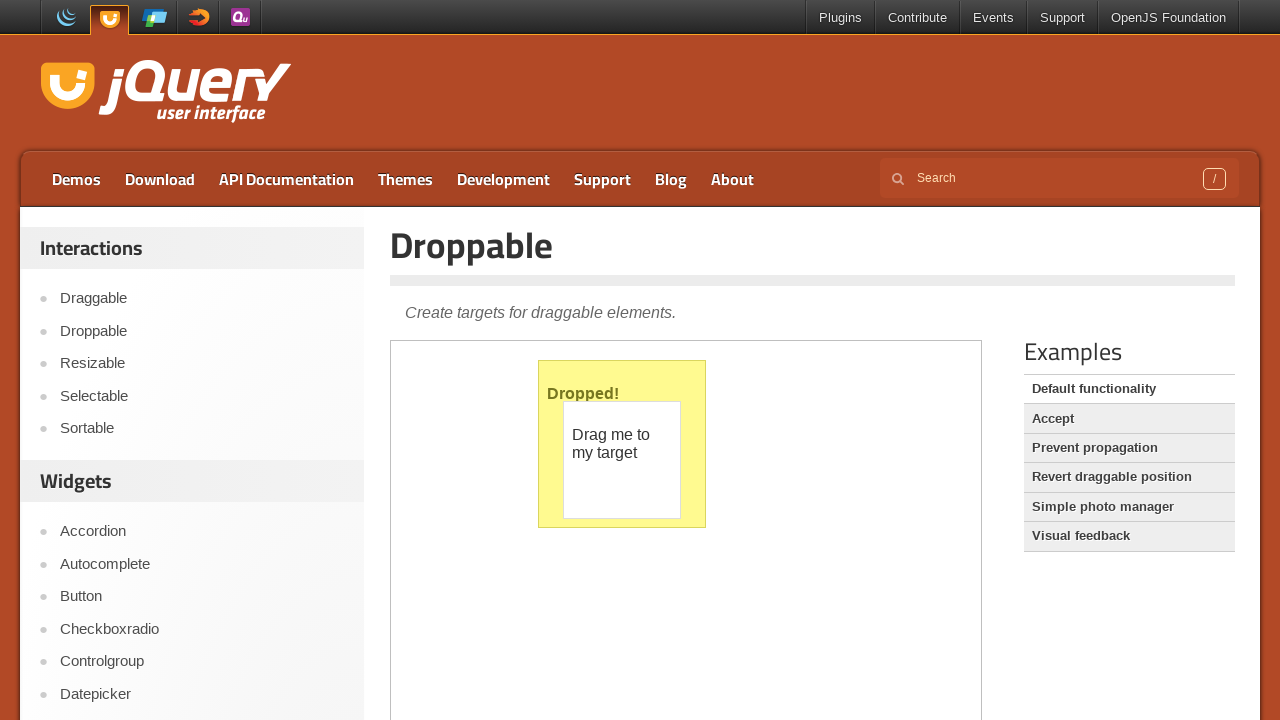